Tests checkbox selection functionality by finding and clicking a specific checkbox option and verifying it's selected

Starting URL: https://rahulshettyacademy.com/AutomationPractice/

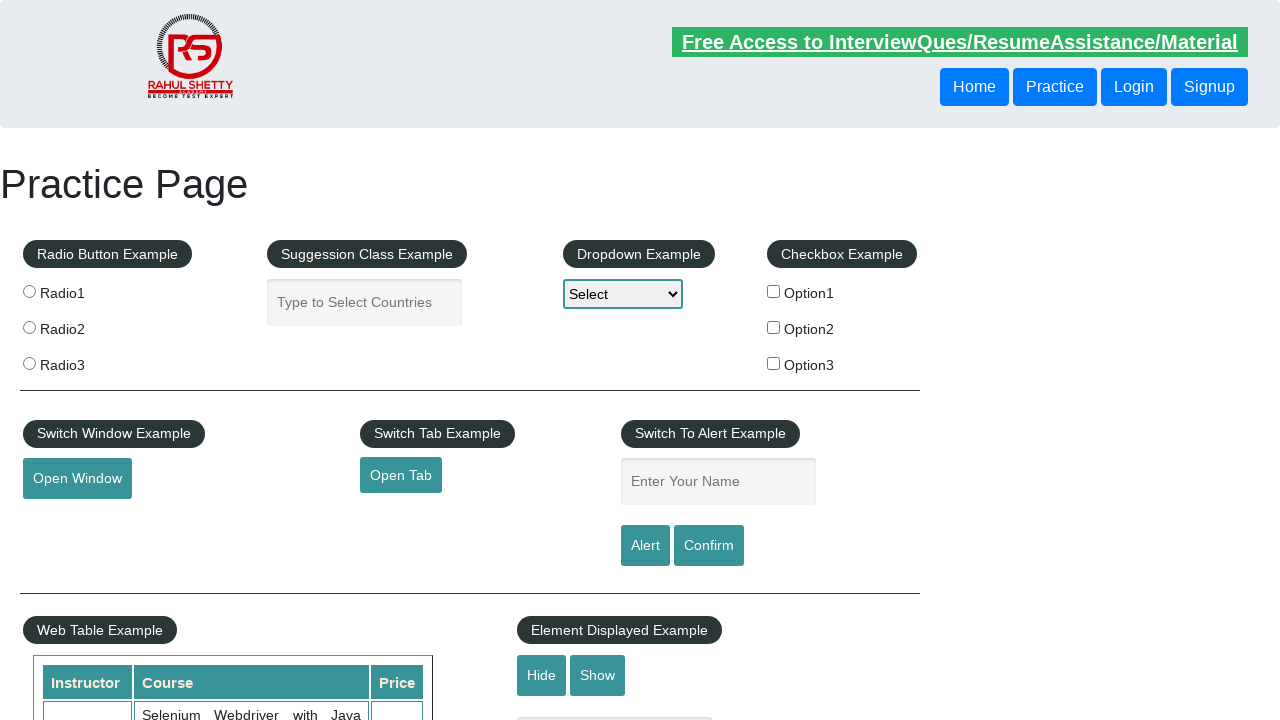

Navigated to AutomationPractice page
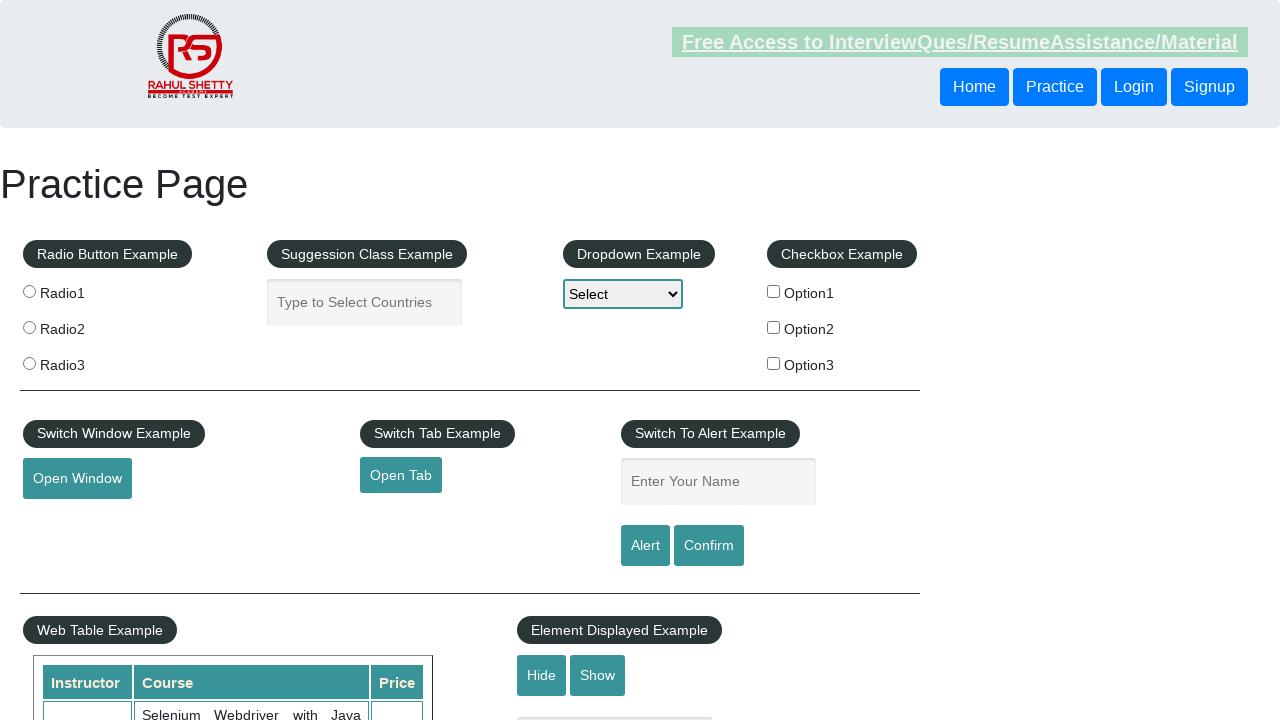

Found all checkboxes on the page
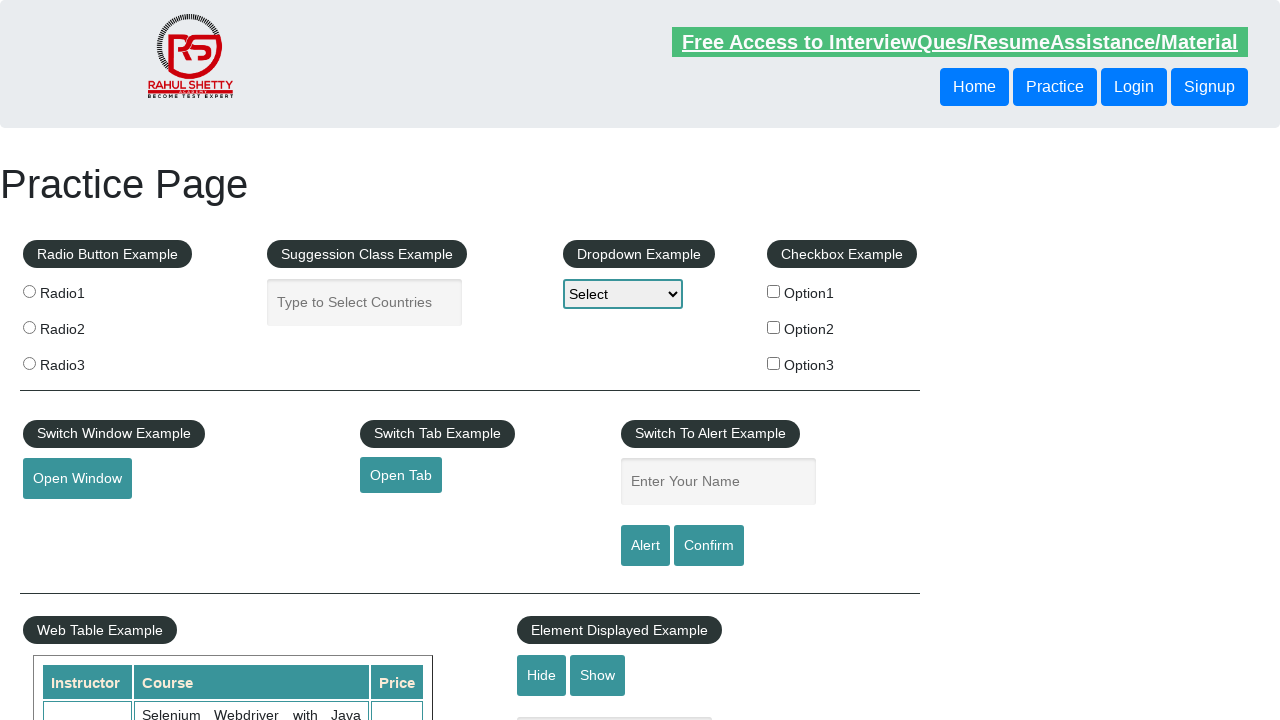

Found checkbox with value 'option2'
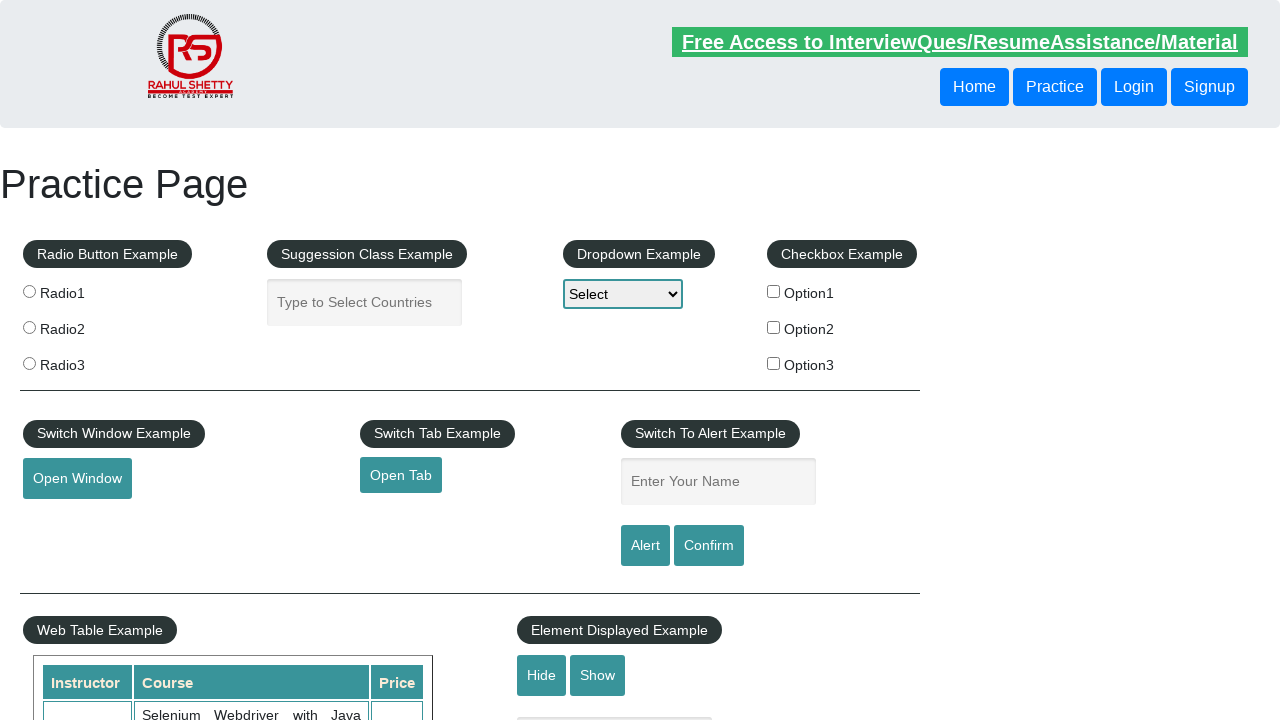

Clicked checkbox with value 'option2' at (774, 327) on xpath=//input[@type='checkbox'] >> nth=1
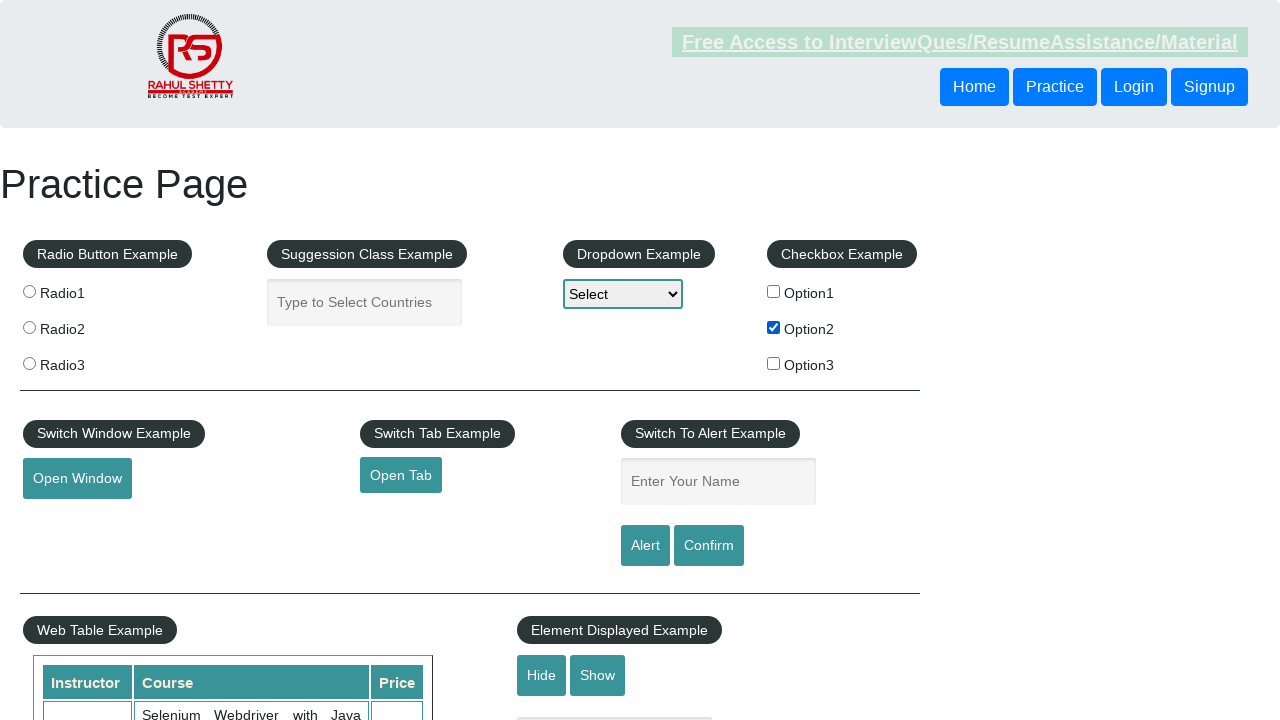

Verified checkbox with value 'option2' is selected
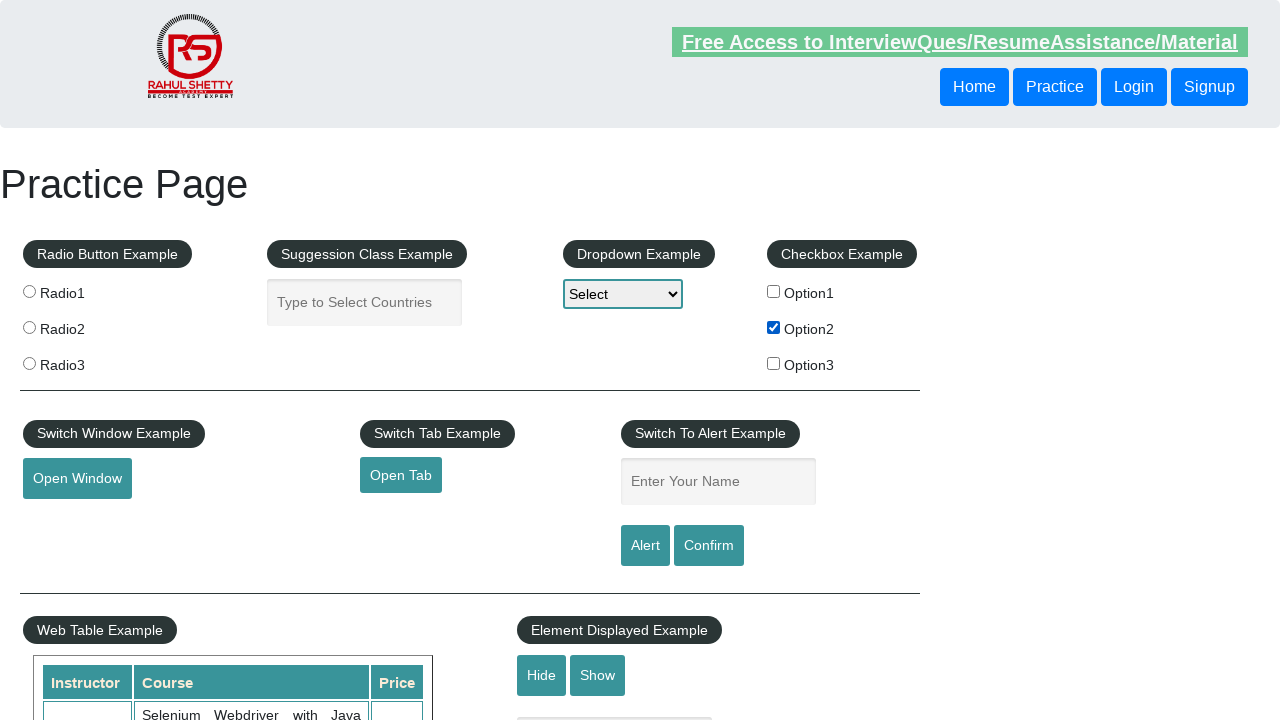

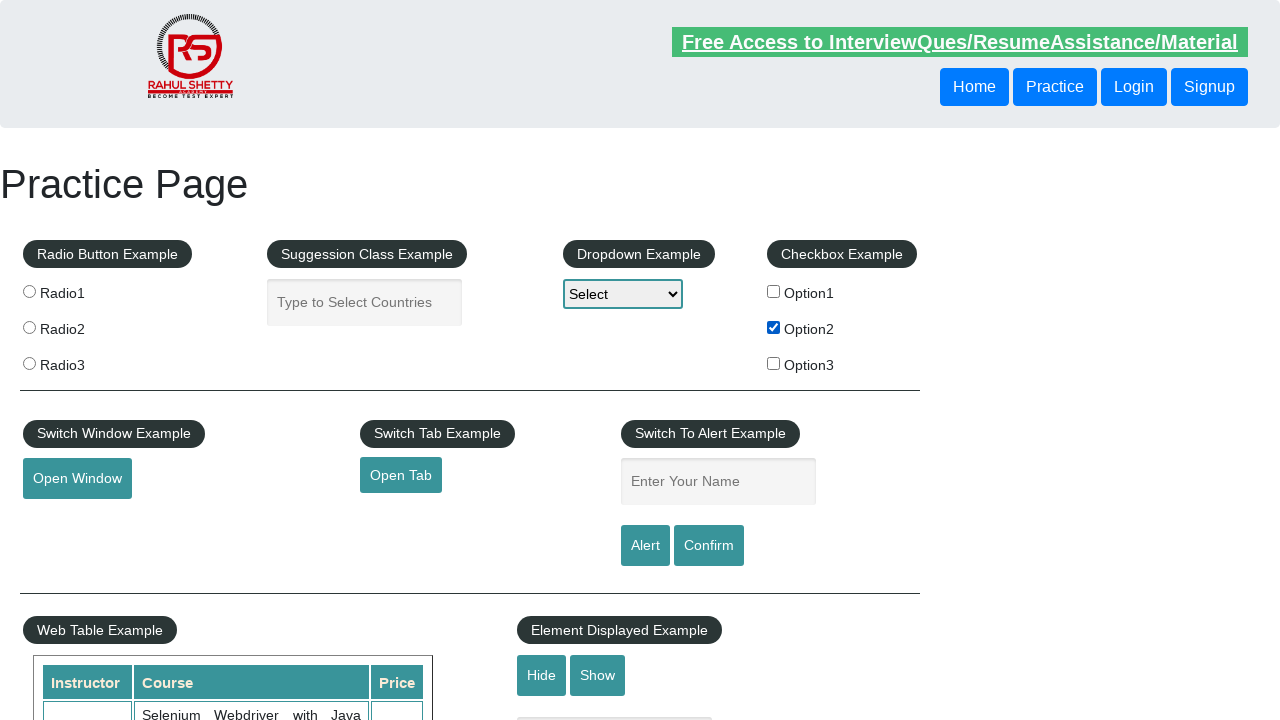